Tests opening a new browser window by clicking a button, switching to the new window, verifying its content, then closing it and returning to the original window.

Starting URL: https://www.tutorialspoint.com/selenium/practice/browser-windows.php

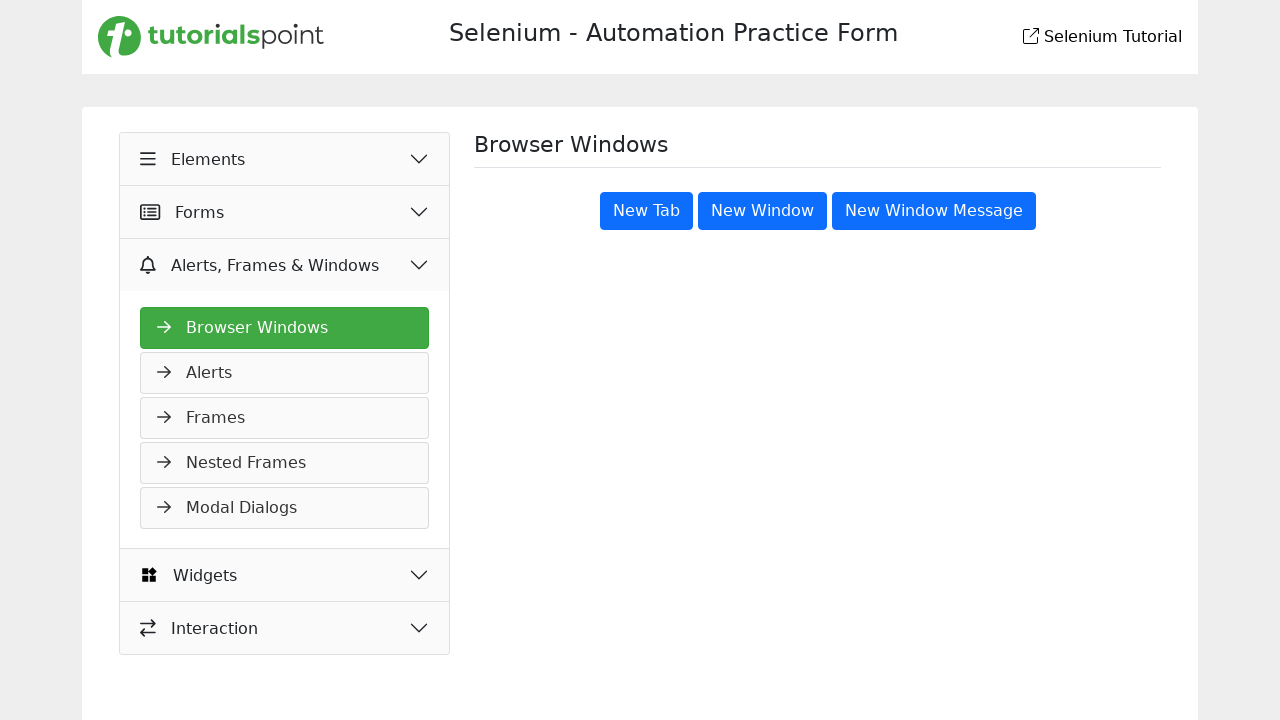

Clicked 'New Window' button to open a new browser window at (762, 211) on xpath=//button[text()='New Window']
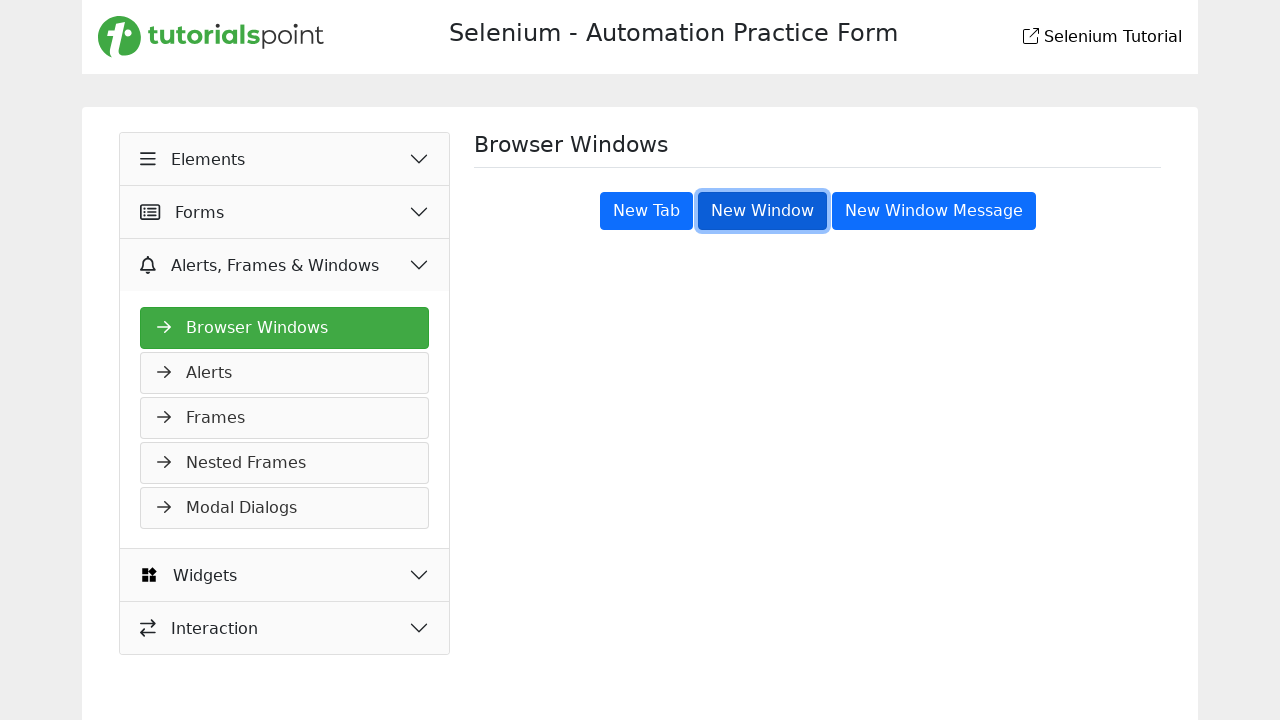

New window opened and fully loaded
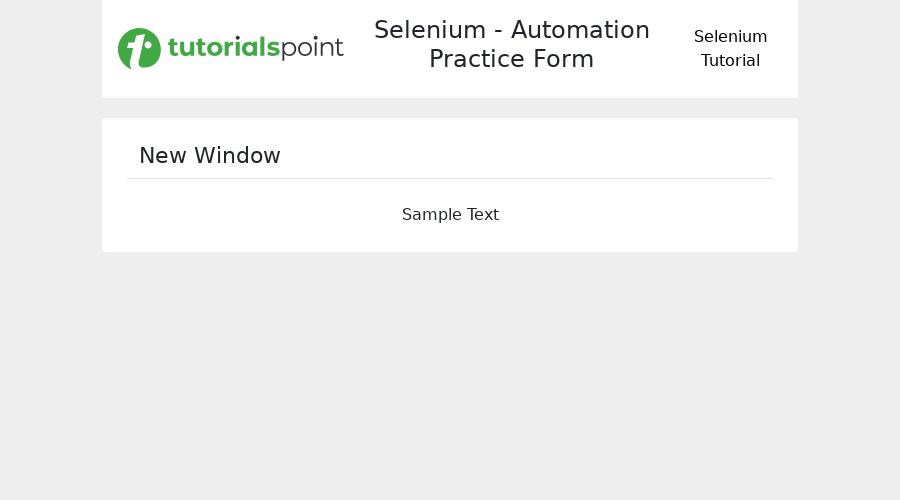

Verified 'New Window' heading is present in the new window
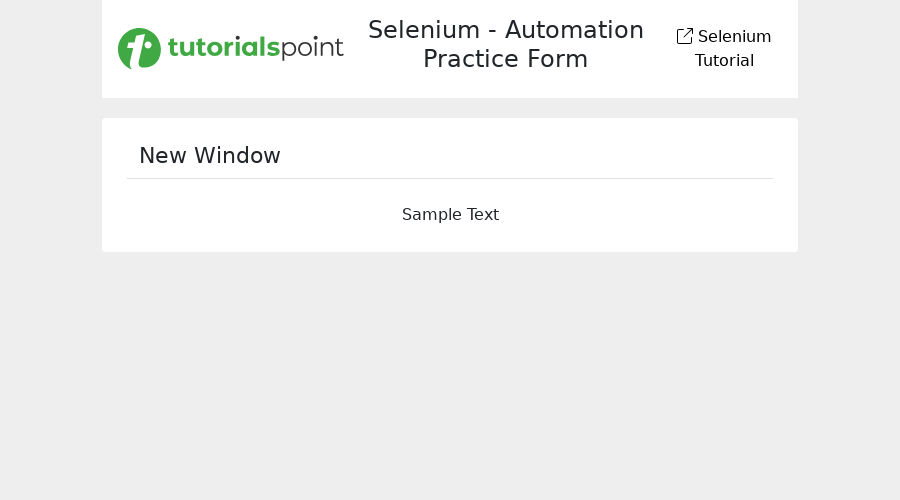

Closed the new browser window
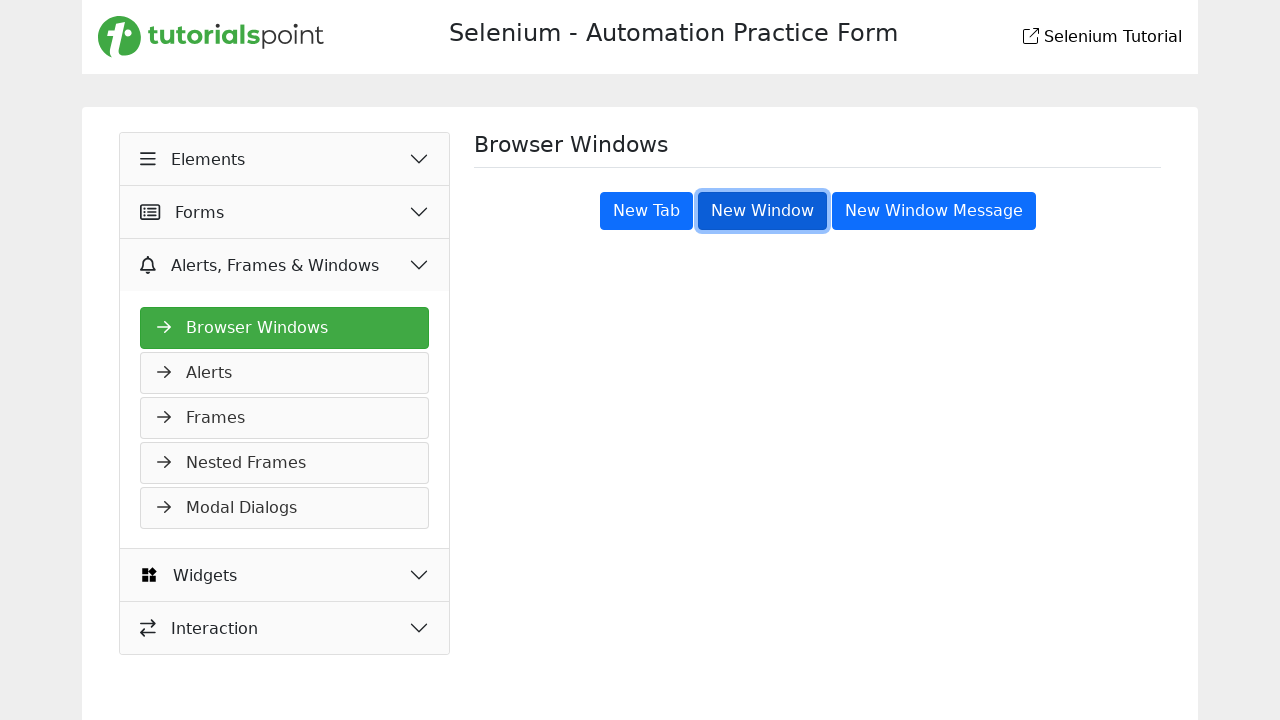

Verified we returned to the original page with 'Browser Windows' heading
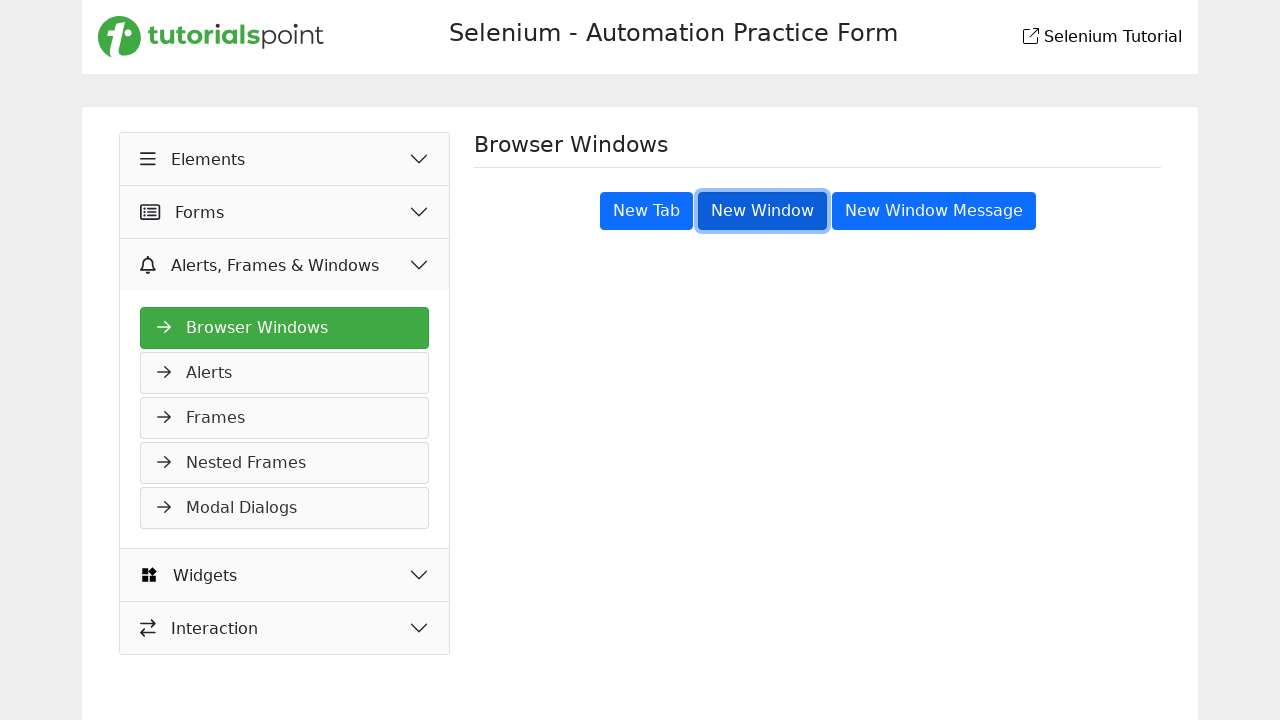

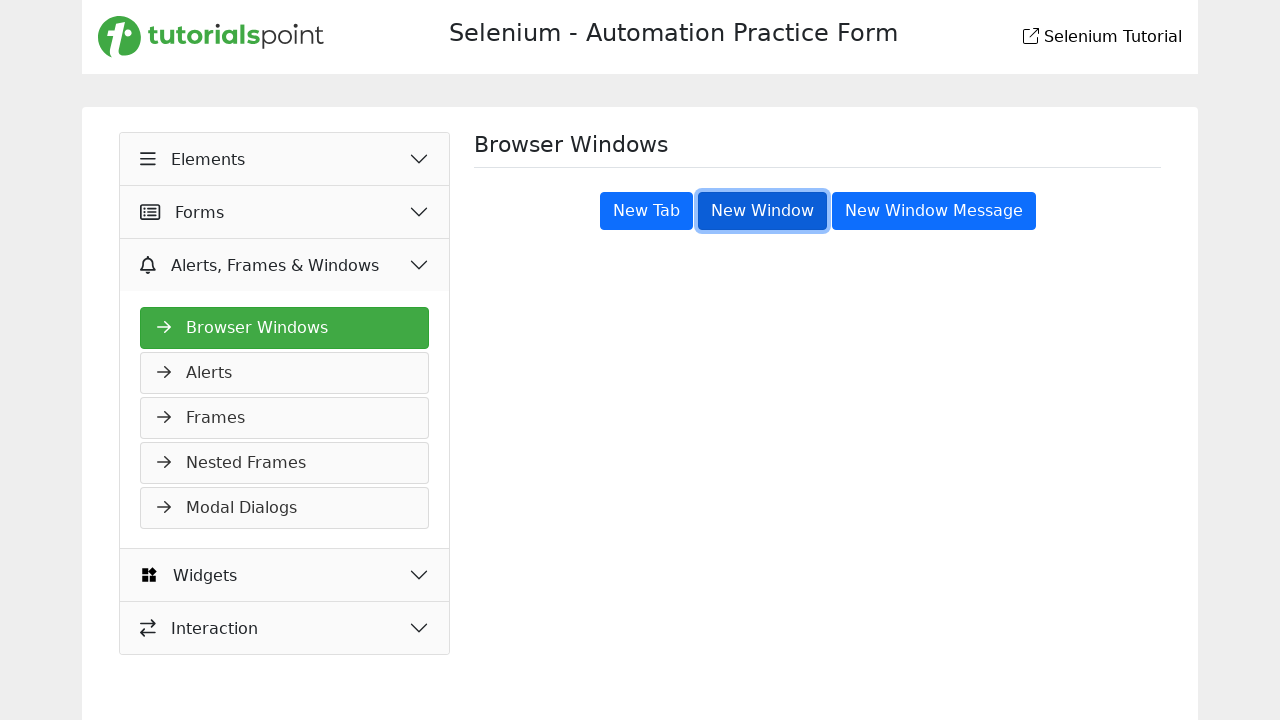